Tests a basic JavaScript alert dialog by clicking the alert button, verifying the alert text, accepting it, and checking the response message.

Starting URL: https://practice.expandtesting.com/js-dialogs

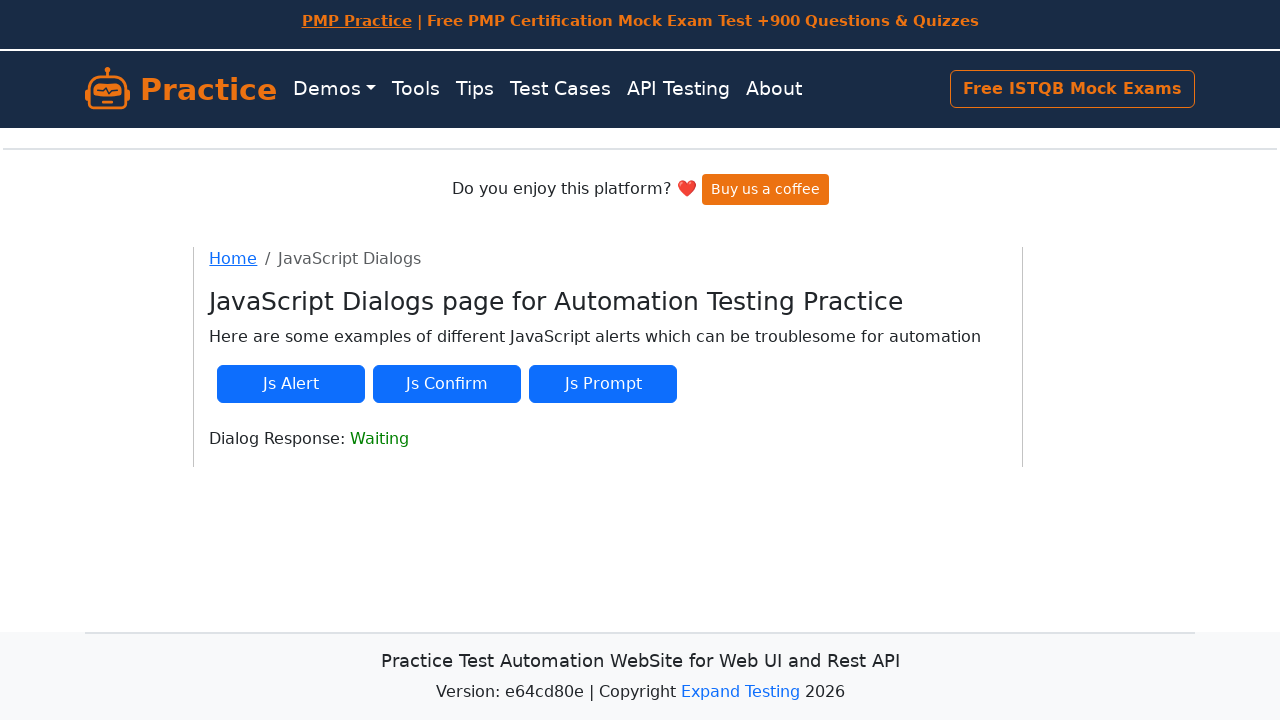

Waited for alert button to be present
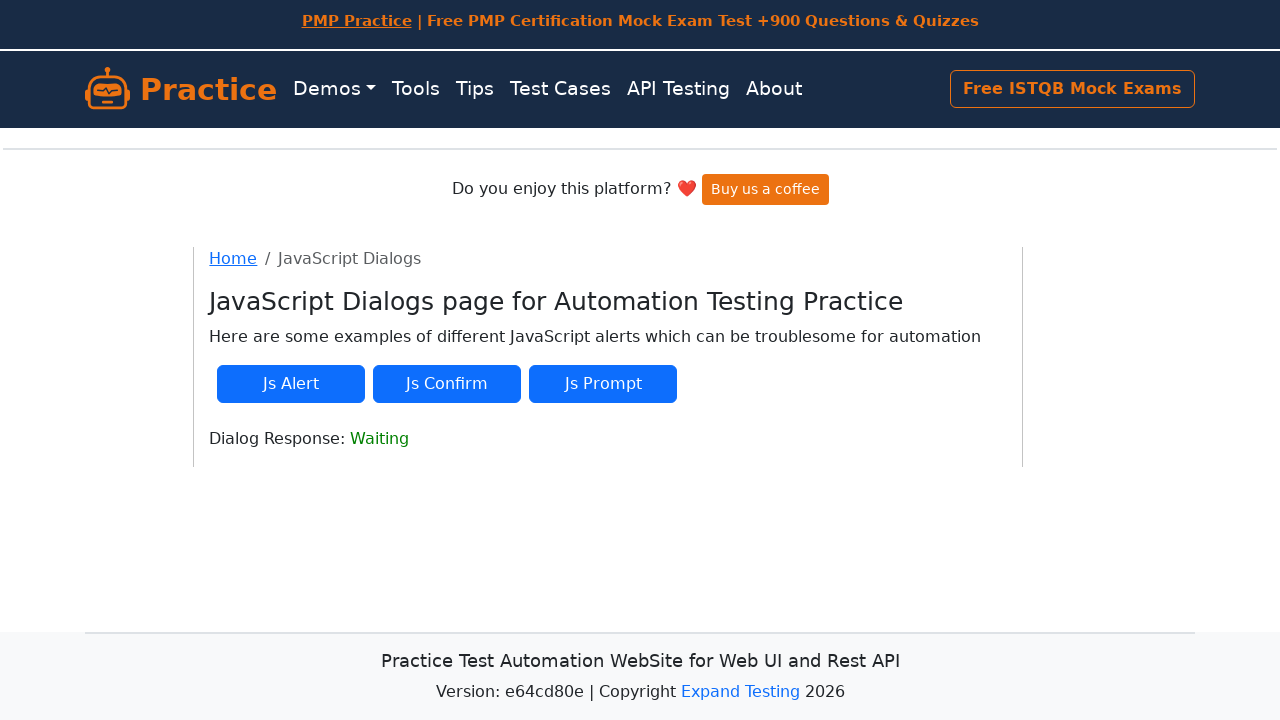

Set up dialog handler to accept alerts
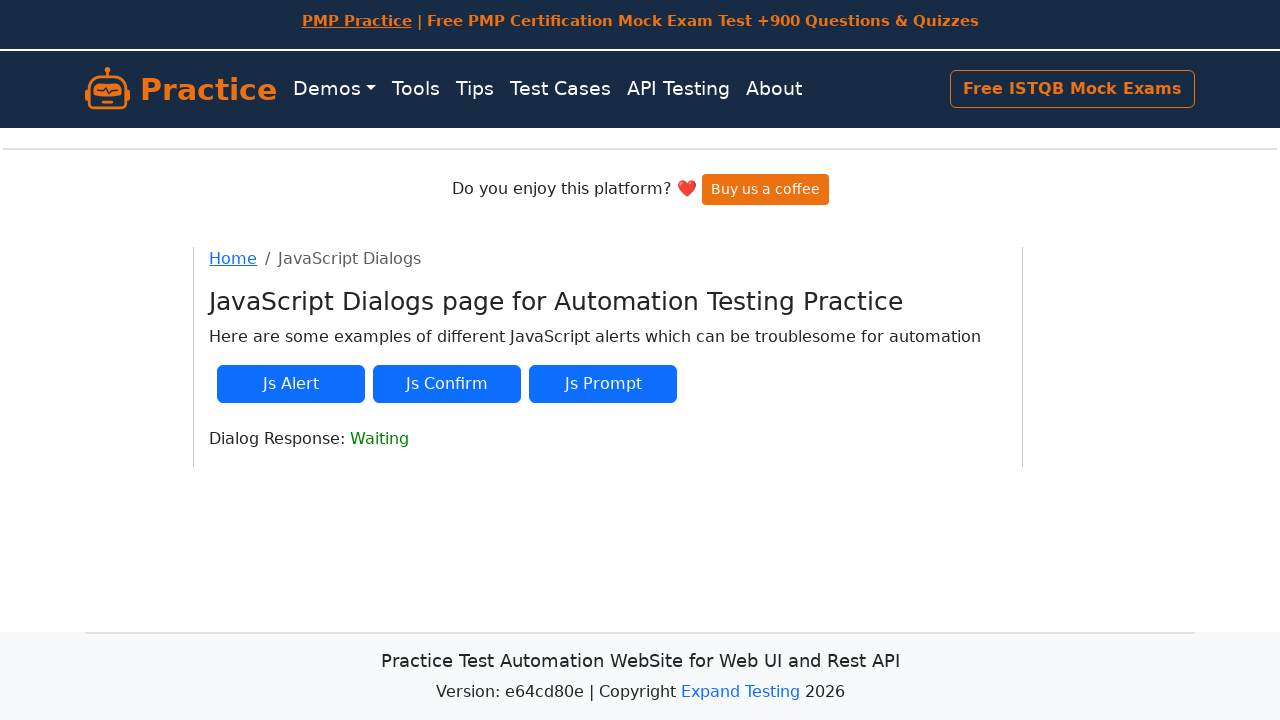

Clicked the alert button at (291, 384) on #js-alert
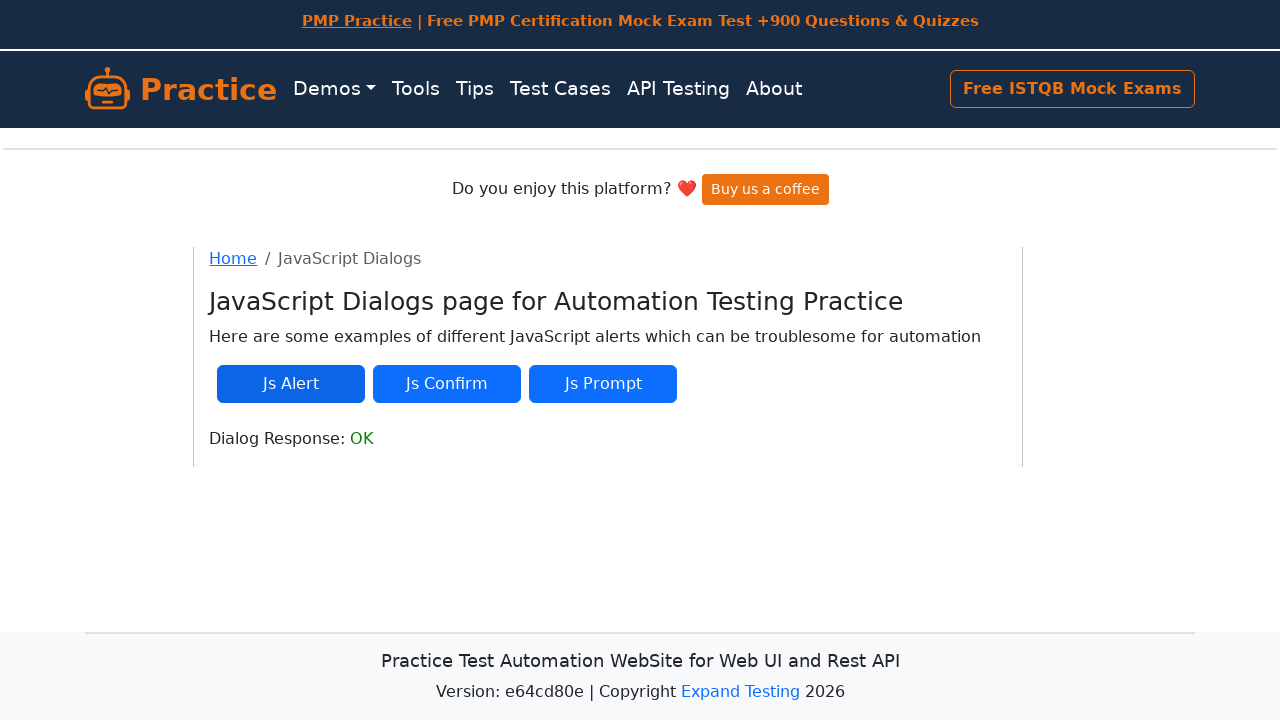

Waited for dialog response element to appear
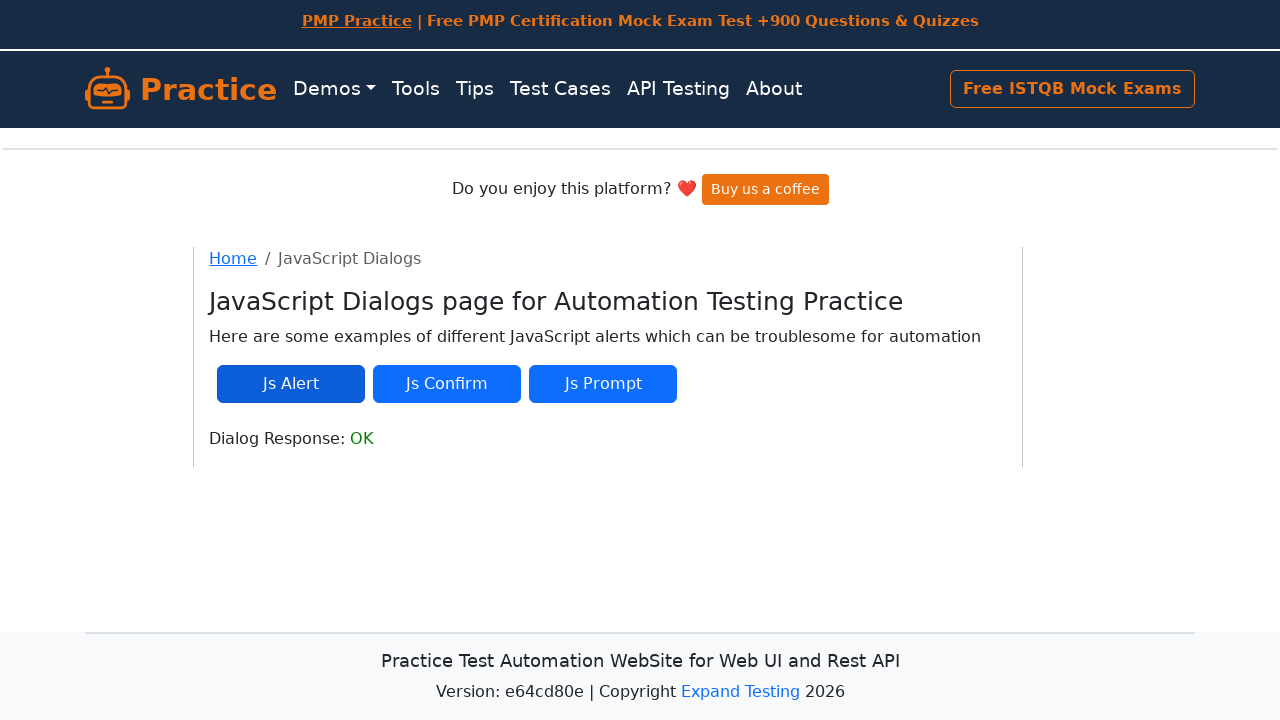

Retrieved dialog response text: 'OK'
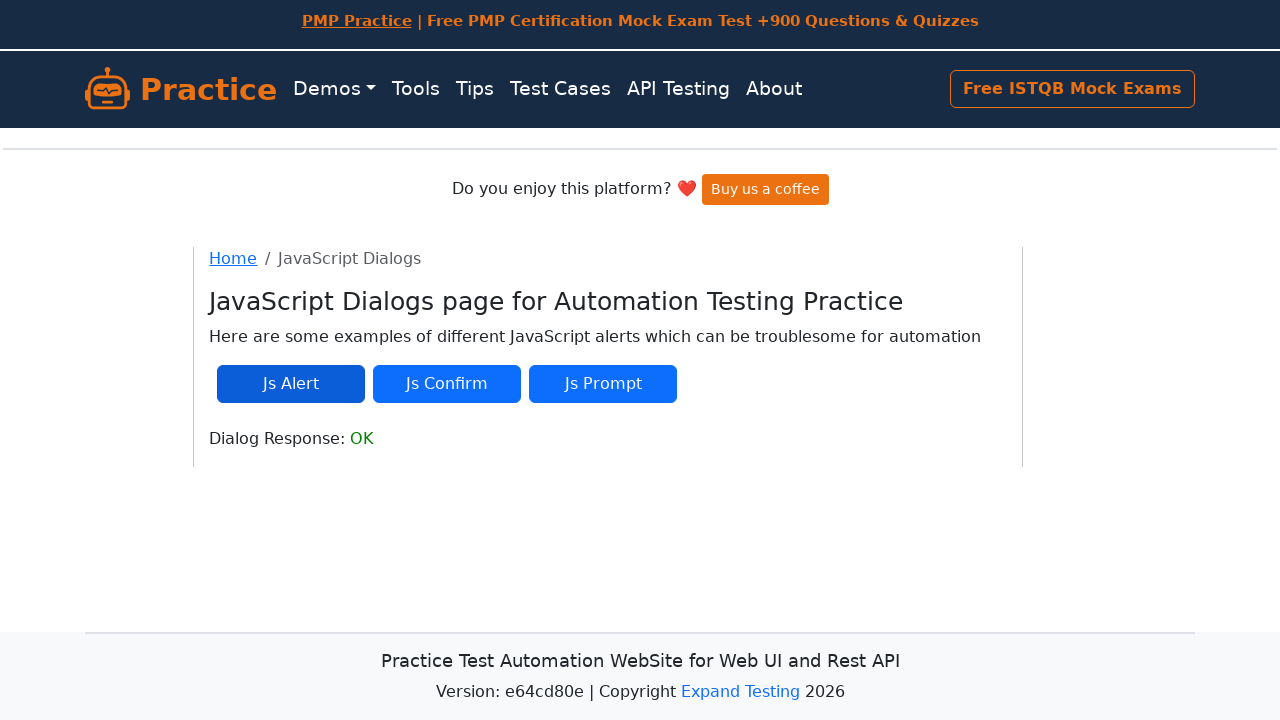

Verified that 'OK' is present in the response message
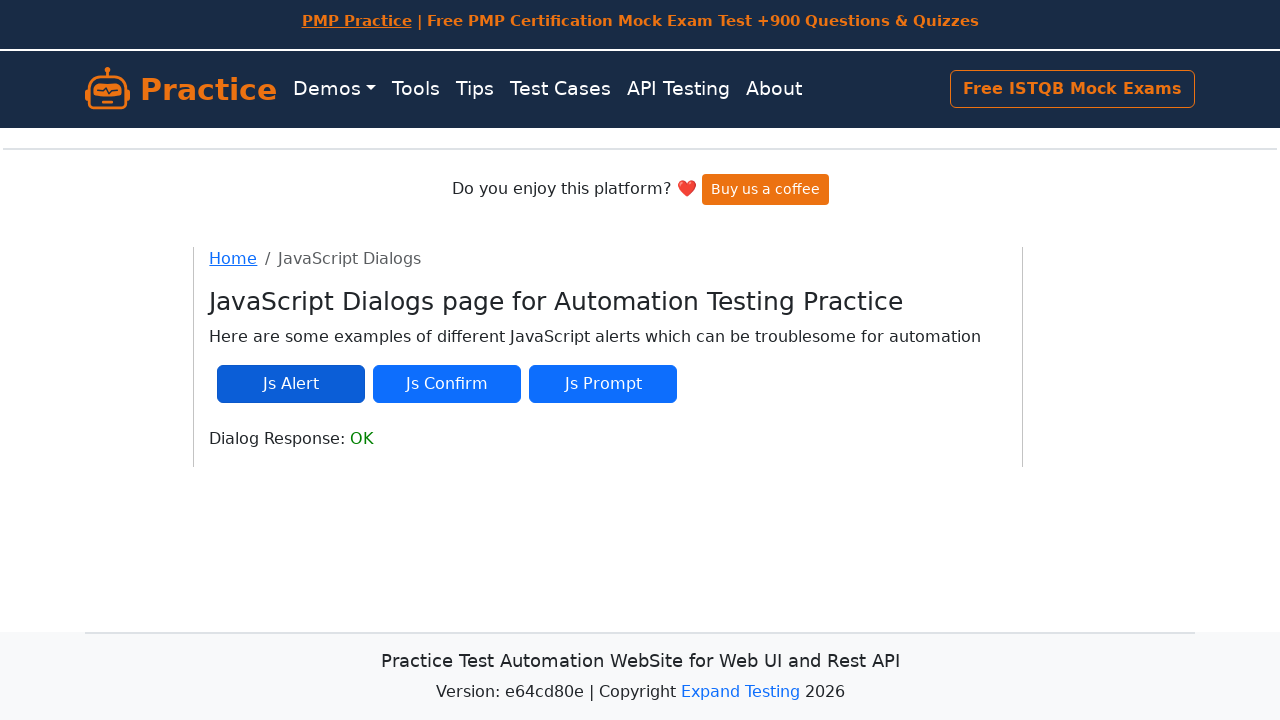

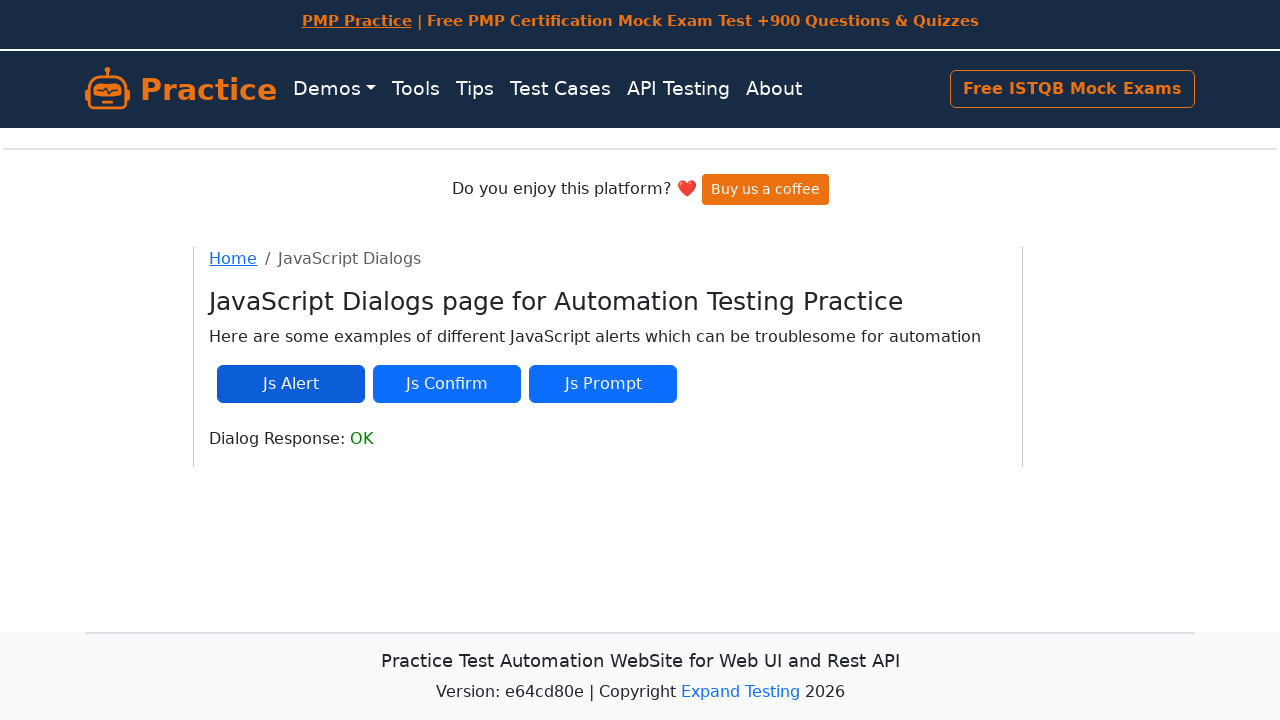